Tests loading images functionality by navigating to a page with lazy-loaded images and verifying the image is displayed

Starting URL: https://bonigarcia.dev/selenium-webdriver-java/

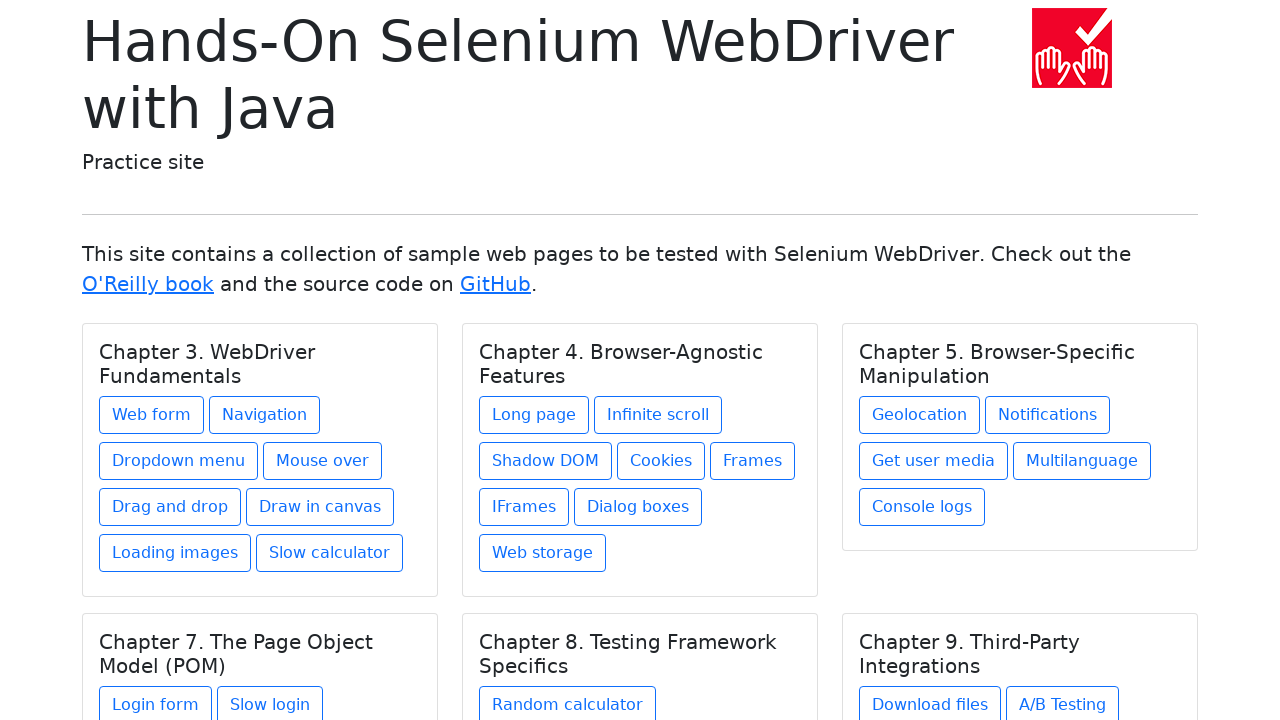

Clicked on 'Loading images' link at (175, 553) on xpath=//a[text()='Loading images']
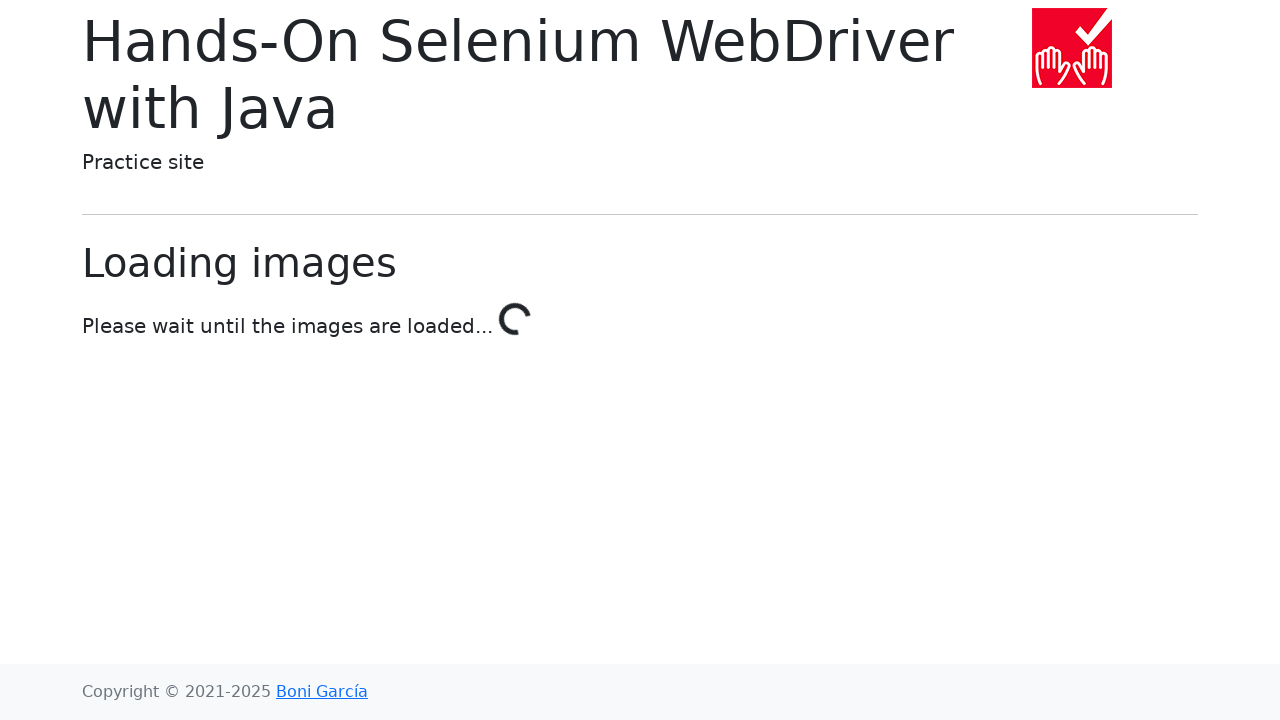

Compass image became visible after lazy loading
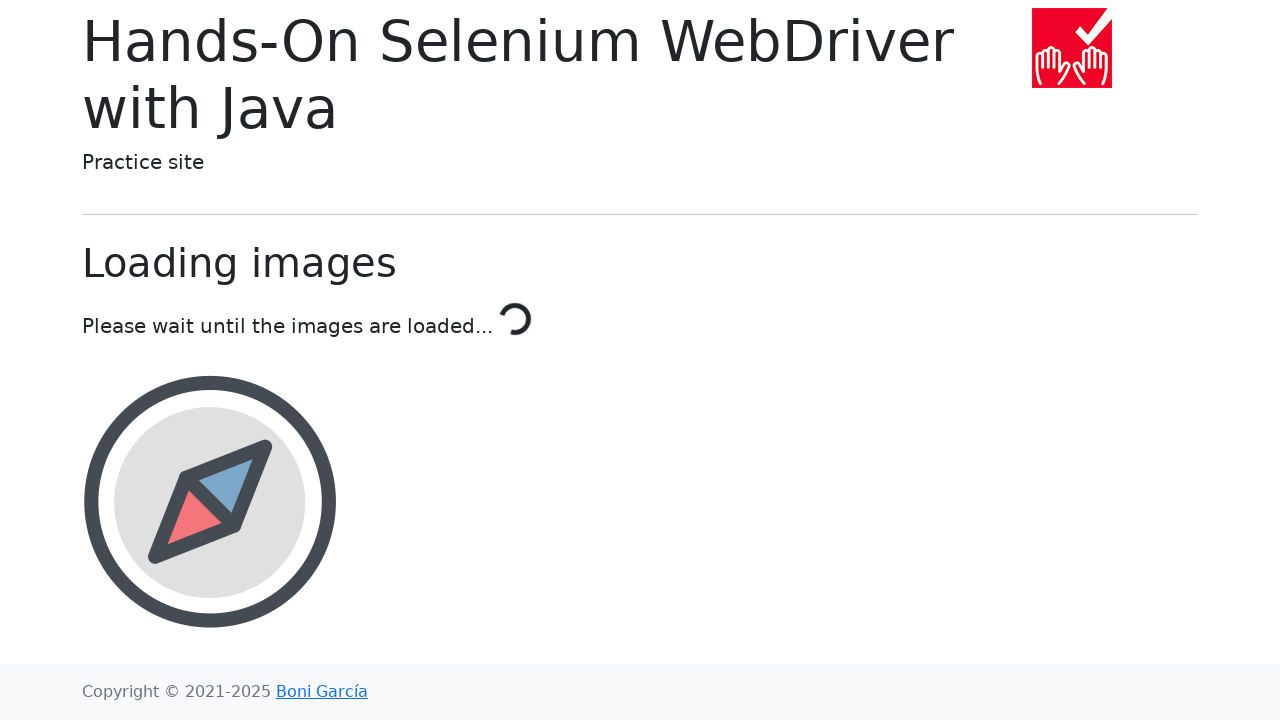

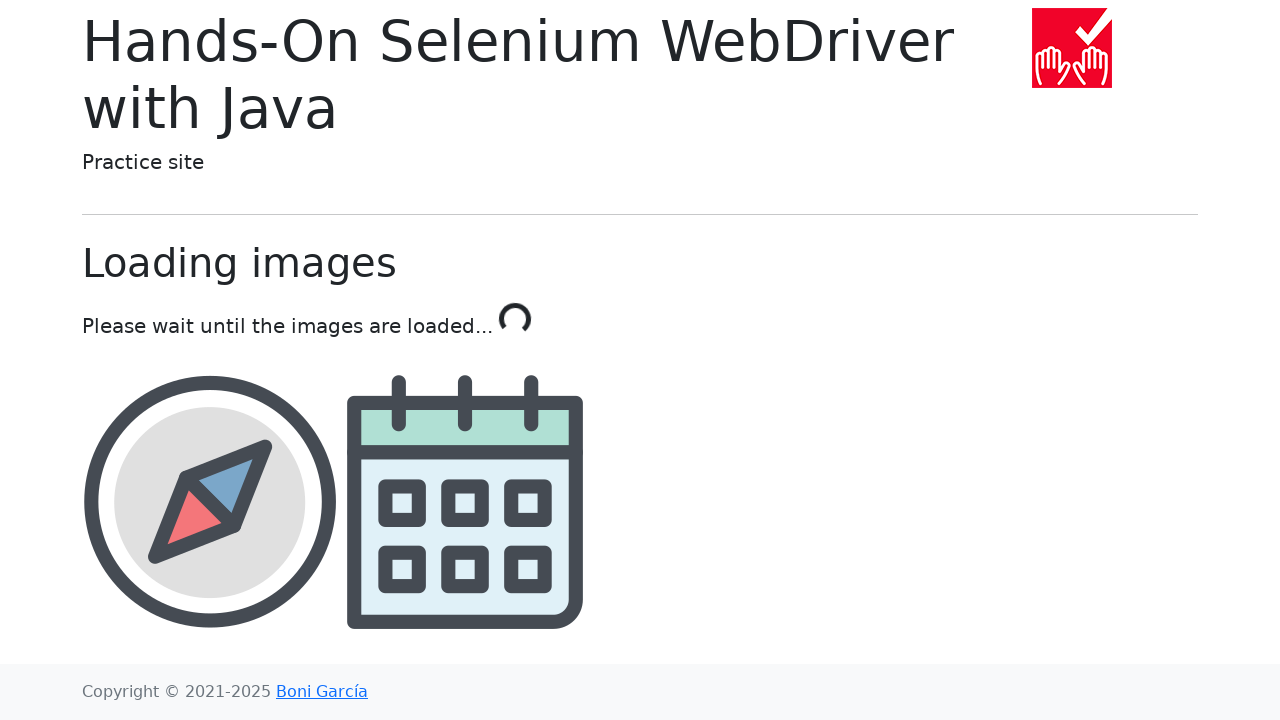